Tests a calculator web application by entering two numbers, selecting an operation, and clicking the calculate button

Starting URL: https://juliemr.github.io/protractor-demo/

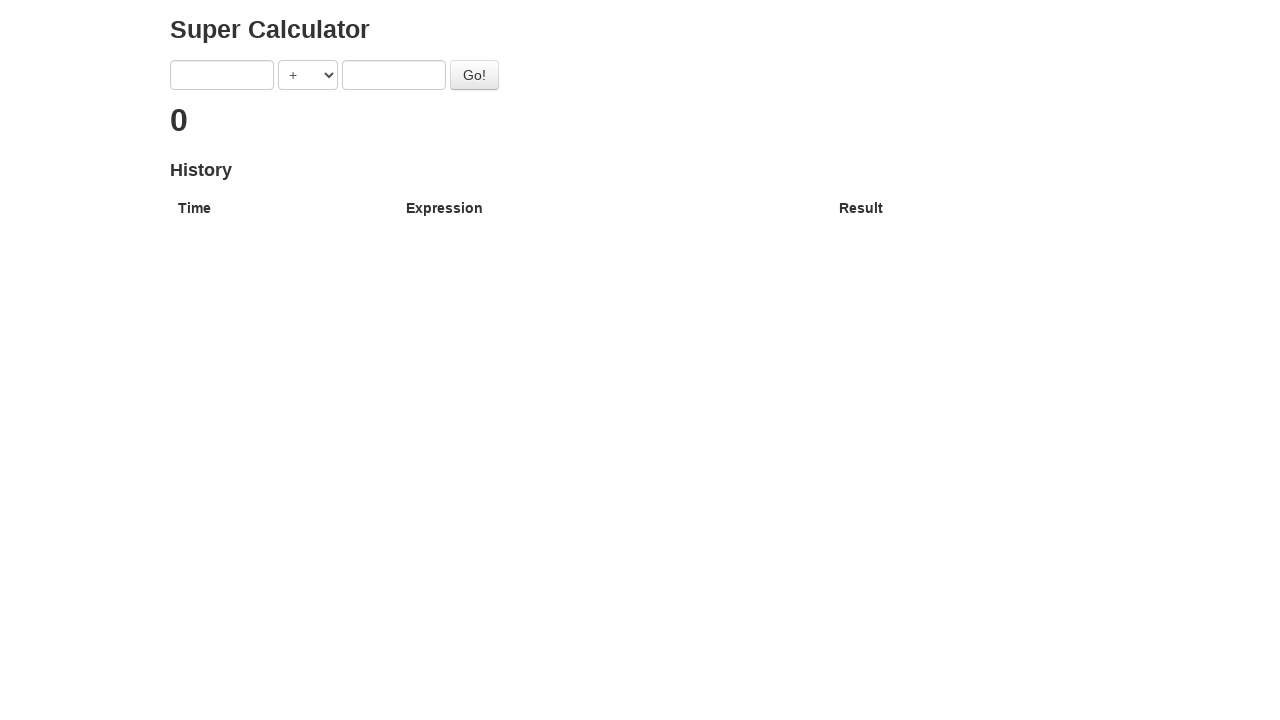

Entered first number: 25 on input[ng-model='first']
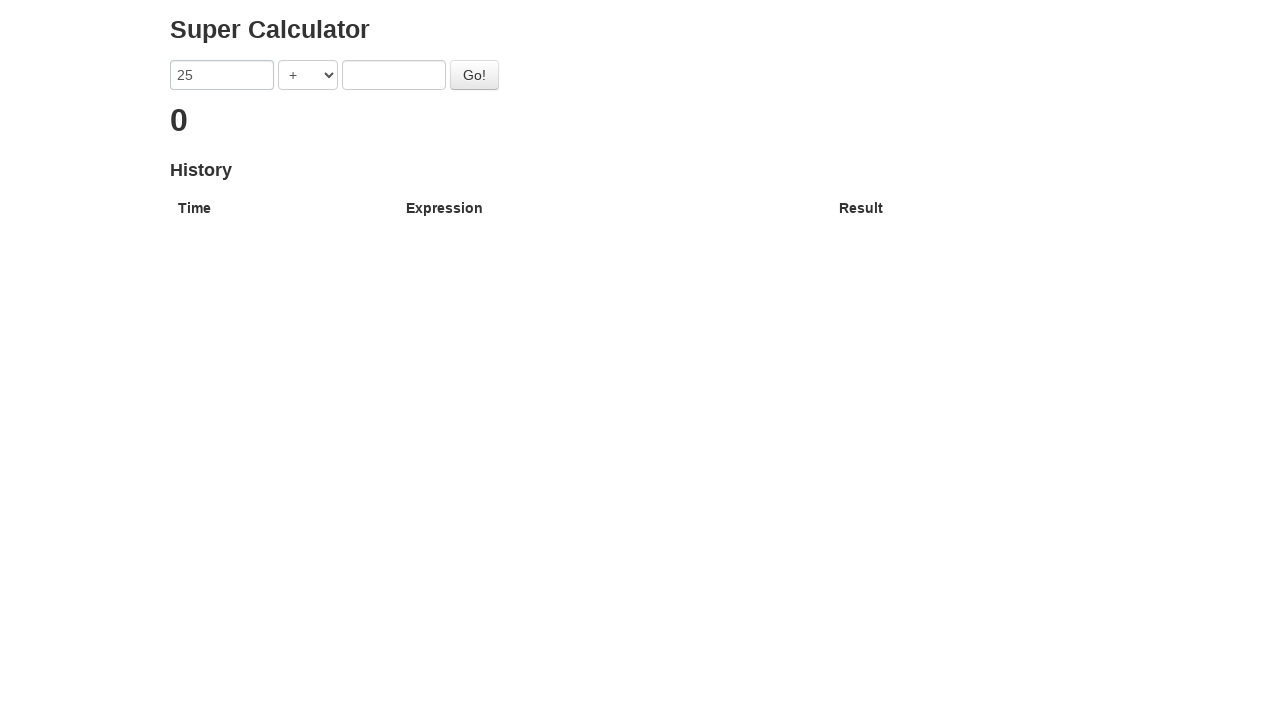

Entered second number: 10 on input[ng-model='second']
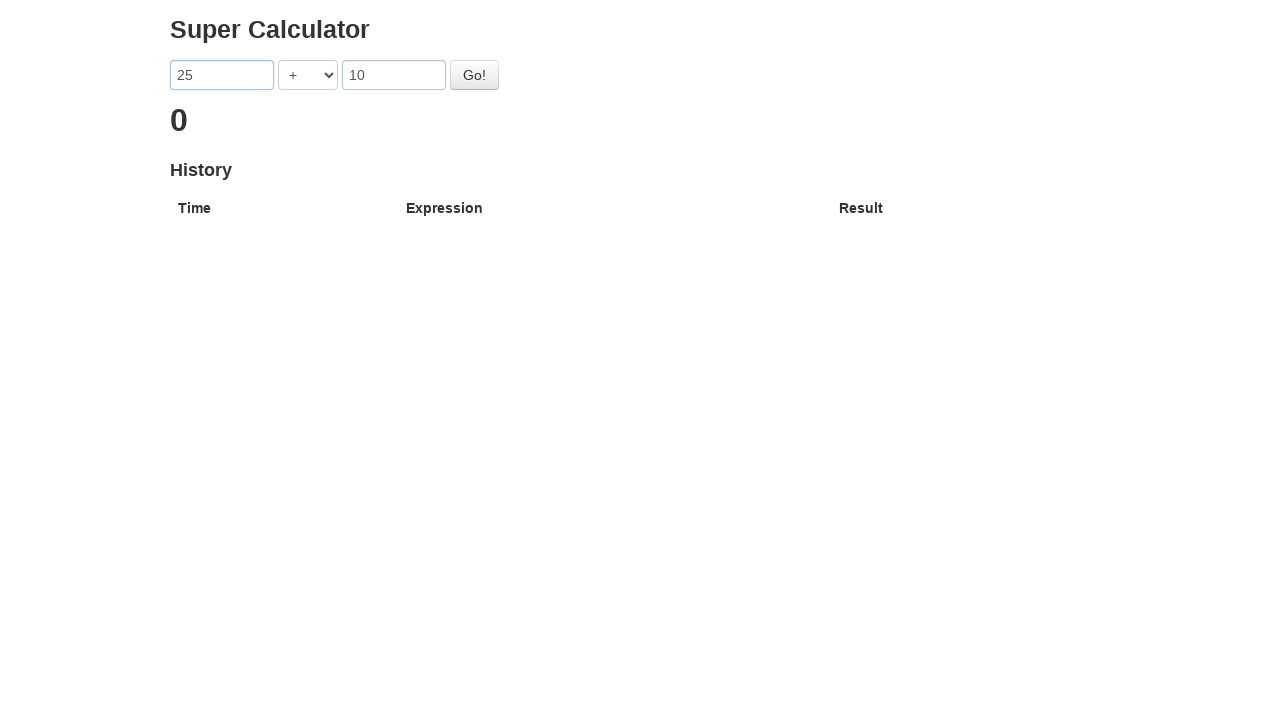

Selected ADDITION operation from dropdown on select[ng-model='operator']
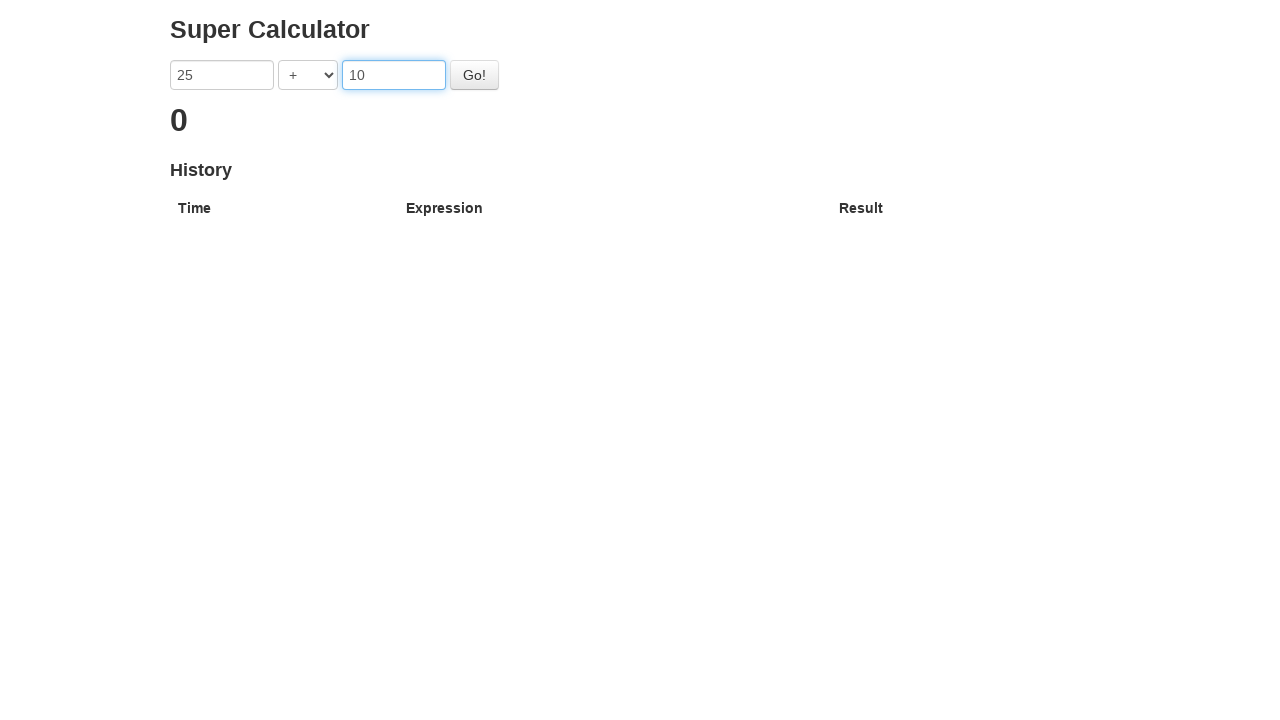

Clicked calculate button at (474, 75) on #gobutton
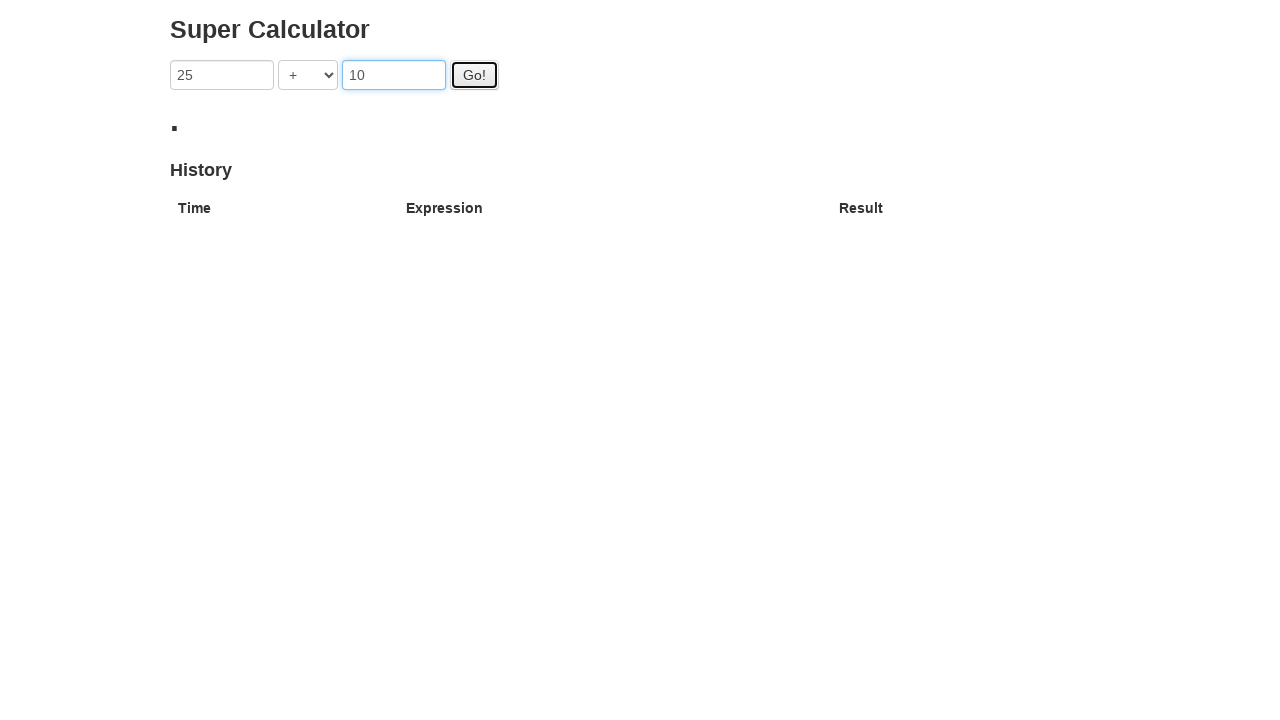

Result loaded on page
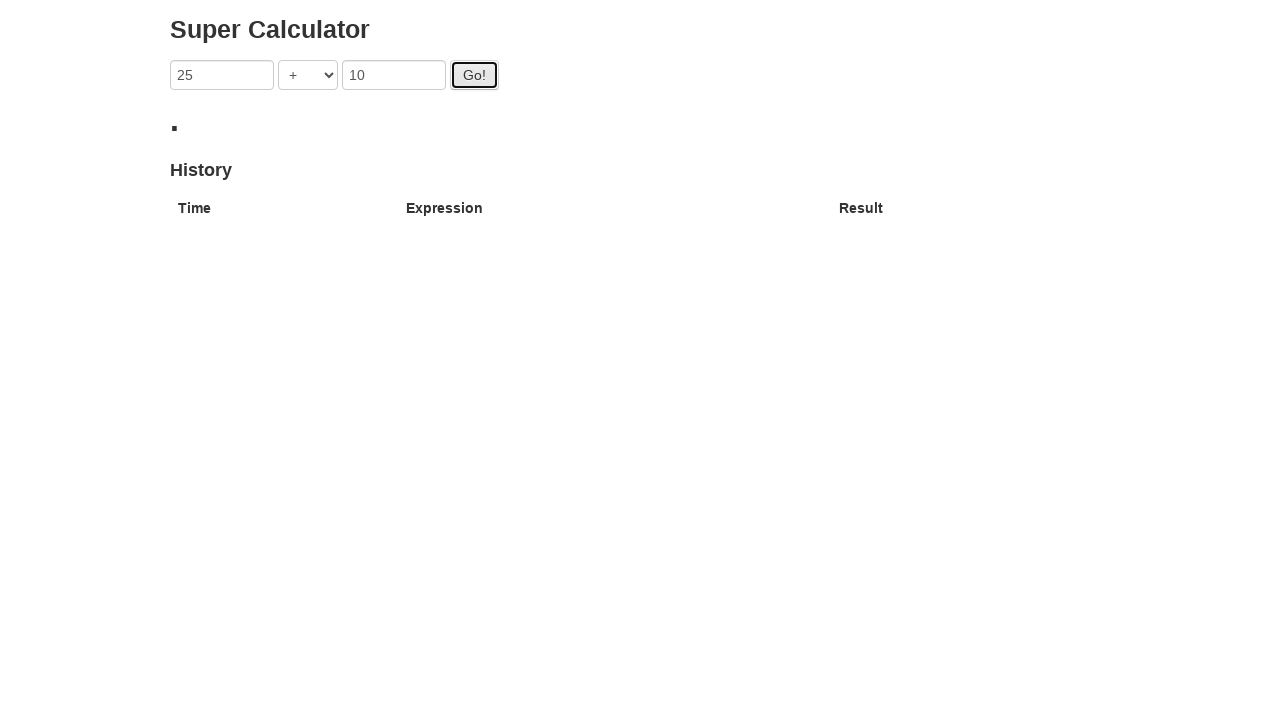

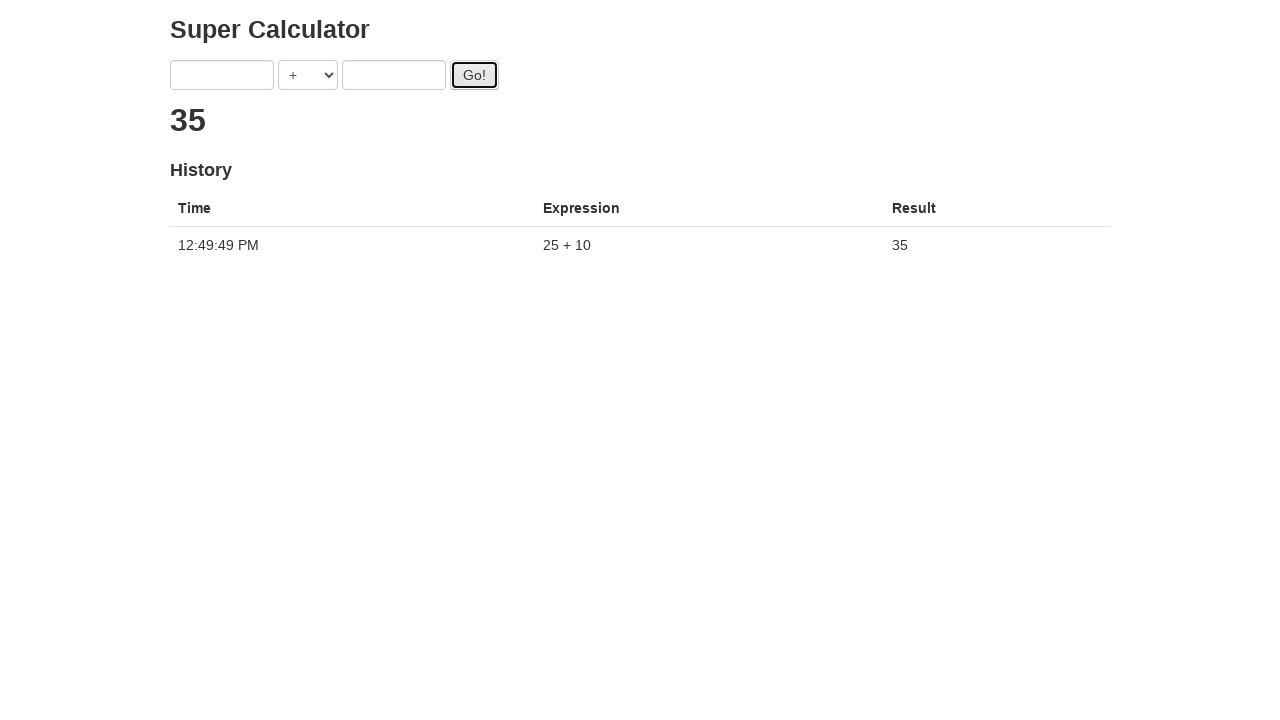